Tests multi-select functionality by selecting multiple options from a multi-select dropdown

Starting URL: https://testpages.herokuapp.com/styled/basic-html-form-test.html

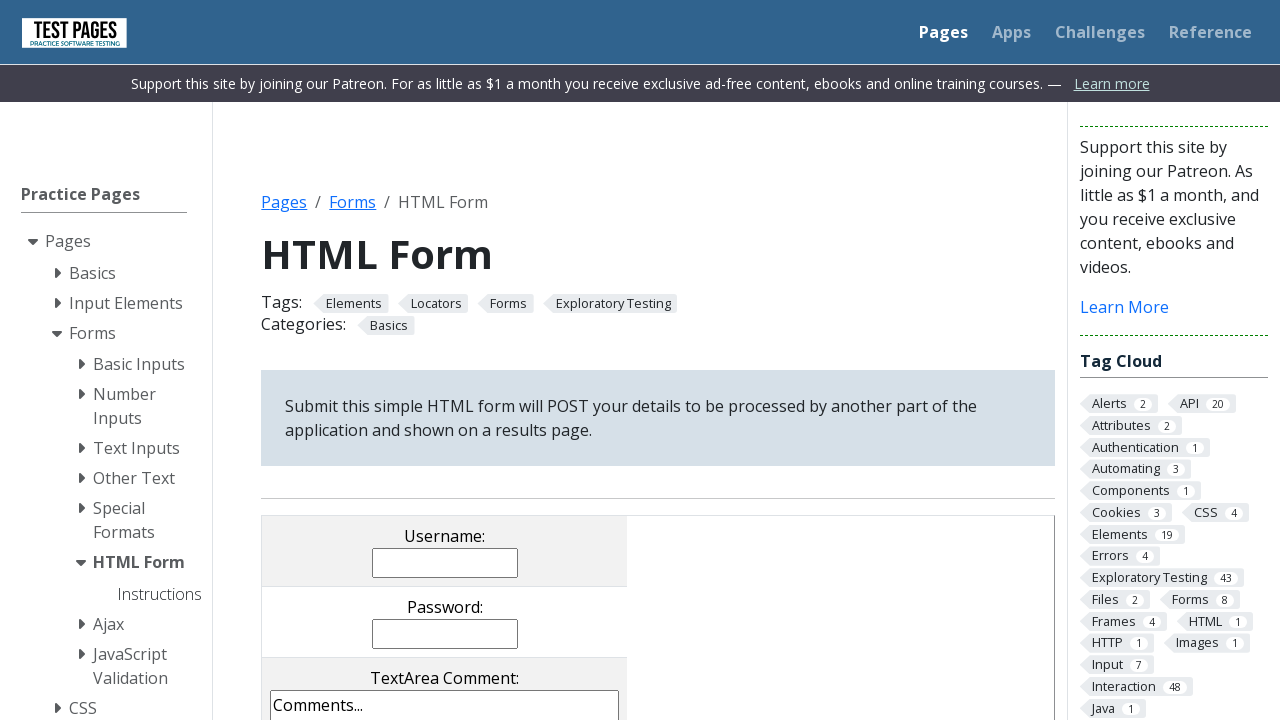

Selected first multi-select option (ms1) at (445, 360) on option[value='ms1']
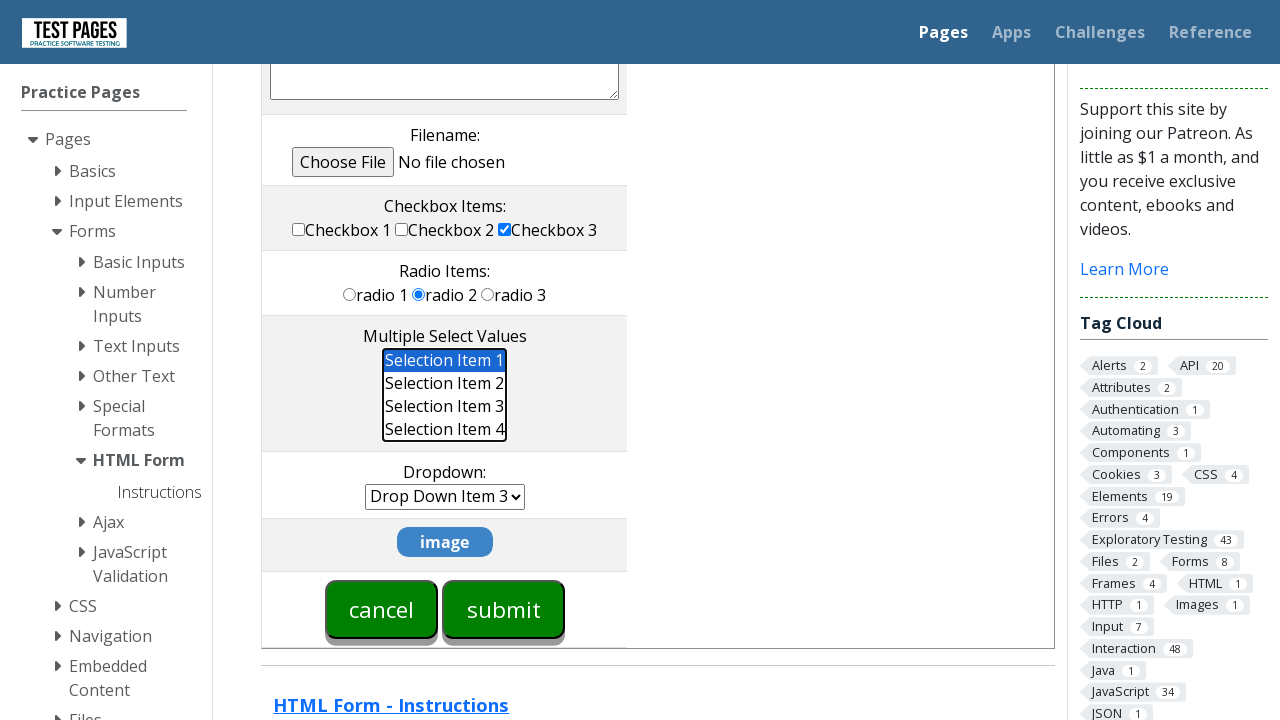

Selected second multi-select option (ms2) with Ctrl modifier at (445, 383) on option[value='ms2']
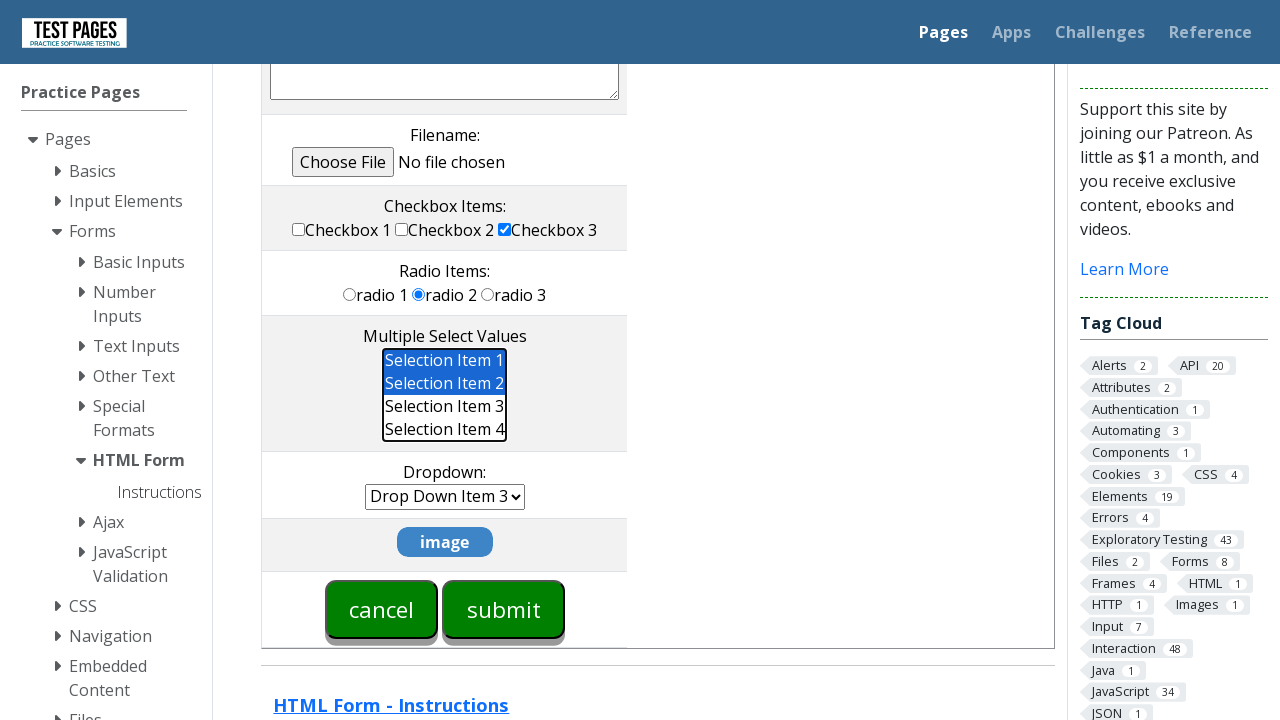

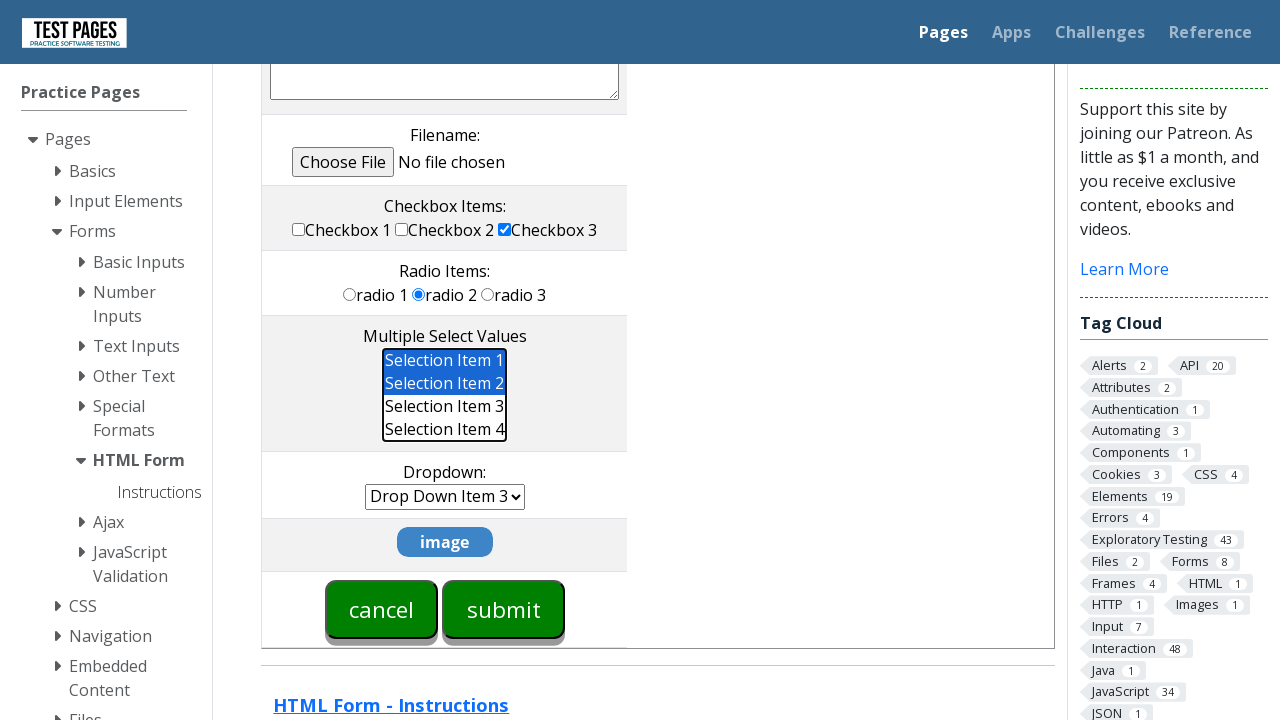